Navigates to a Cloudflare learning page about SSL and verifies the page loads by checking the title

Starting URL: https://www.cloudflare.com/learning/ssl/what-is-ssl/

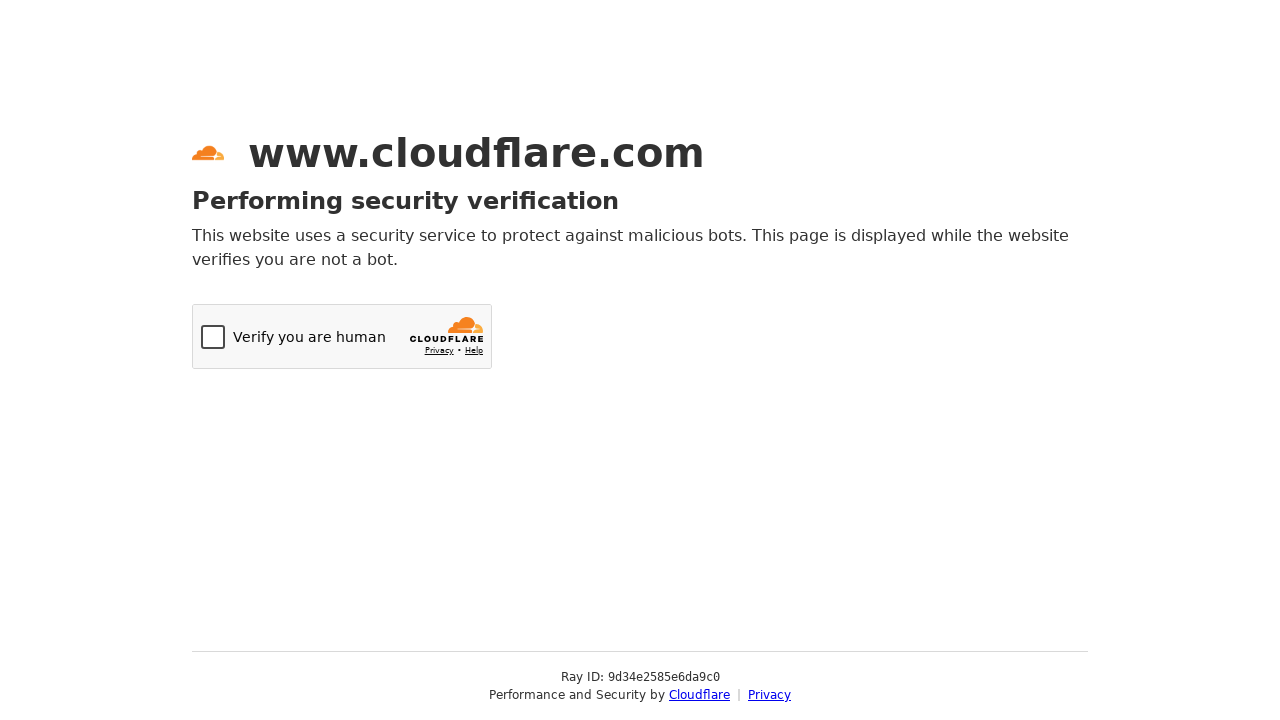

Navigated to Cloudflare SSL learning page
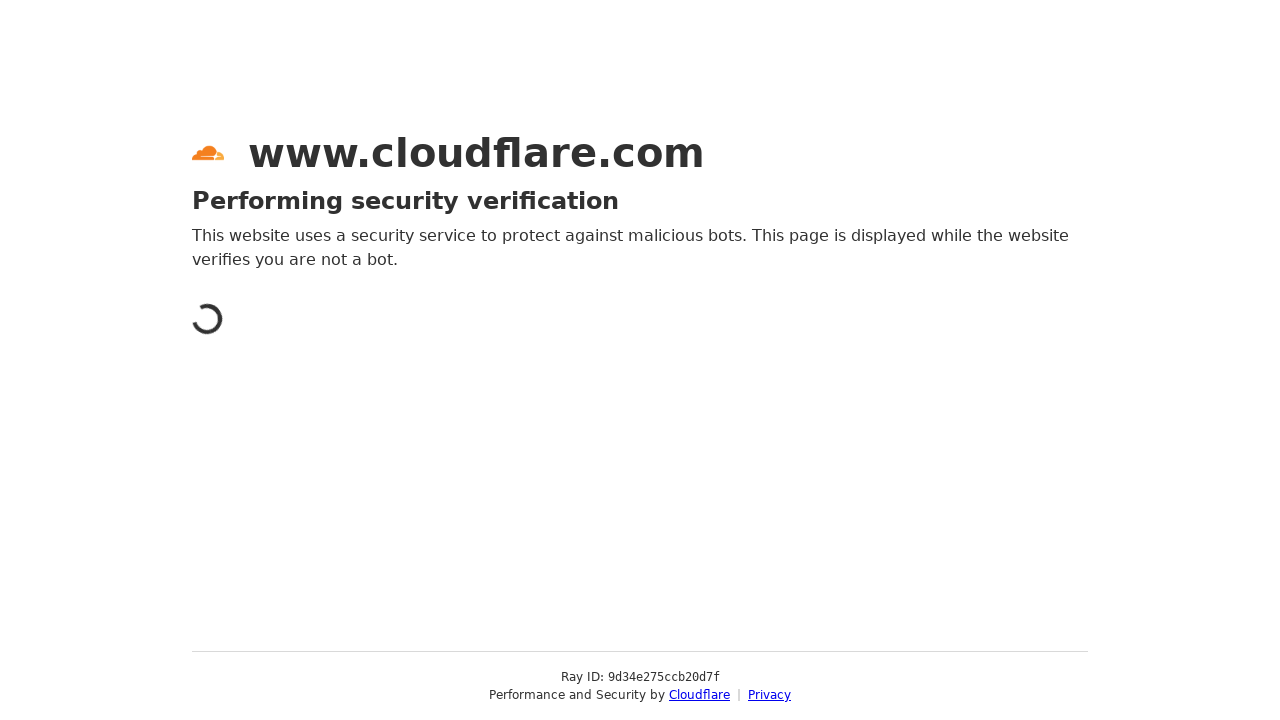

Retrieved page title: Just a moment...
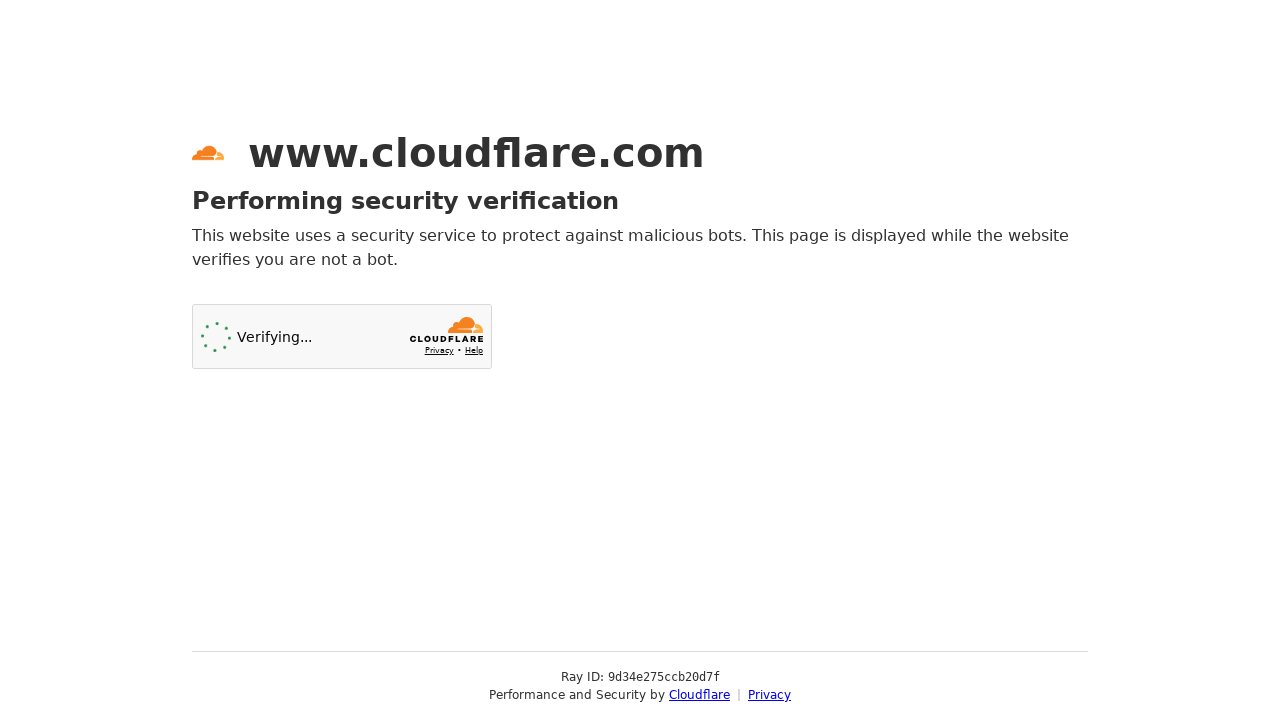

Printed page title to console
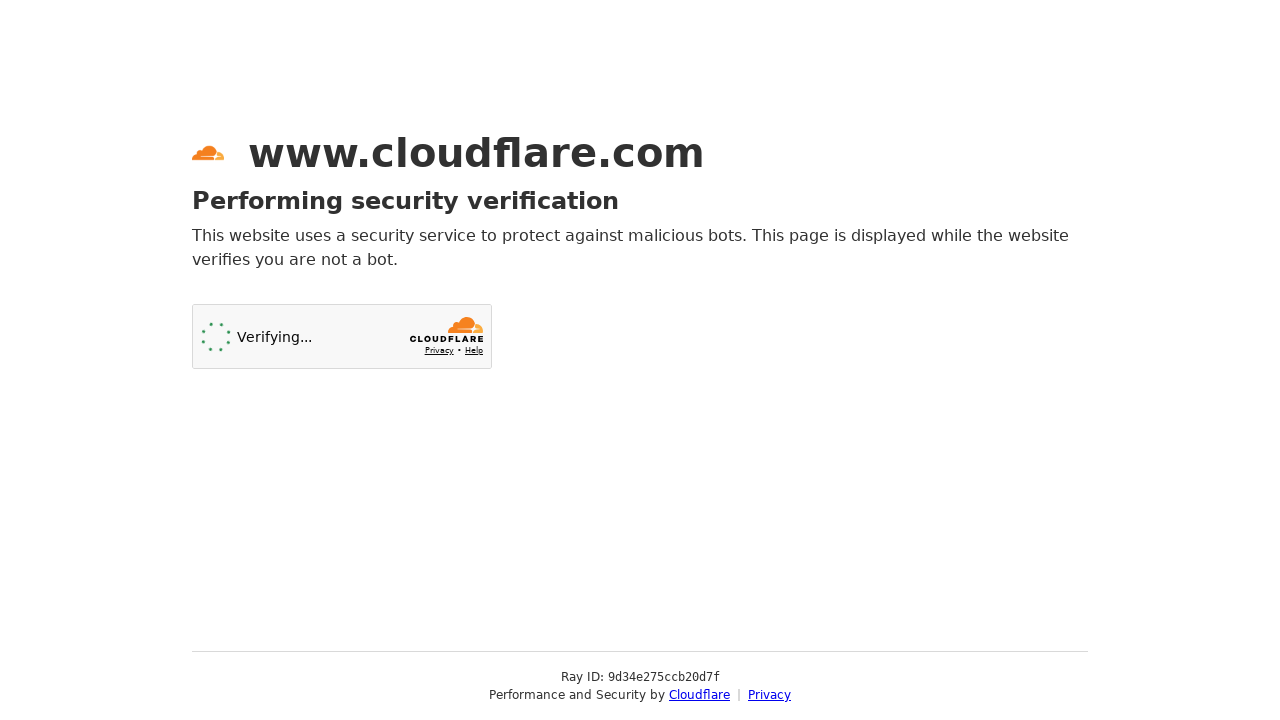

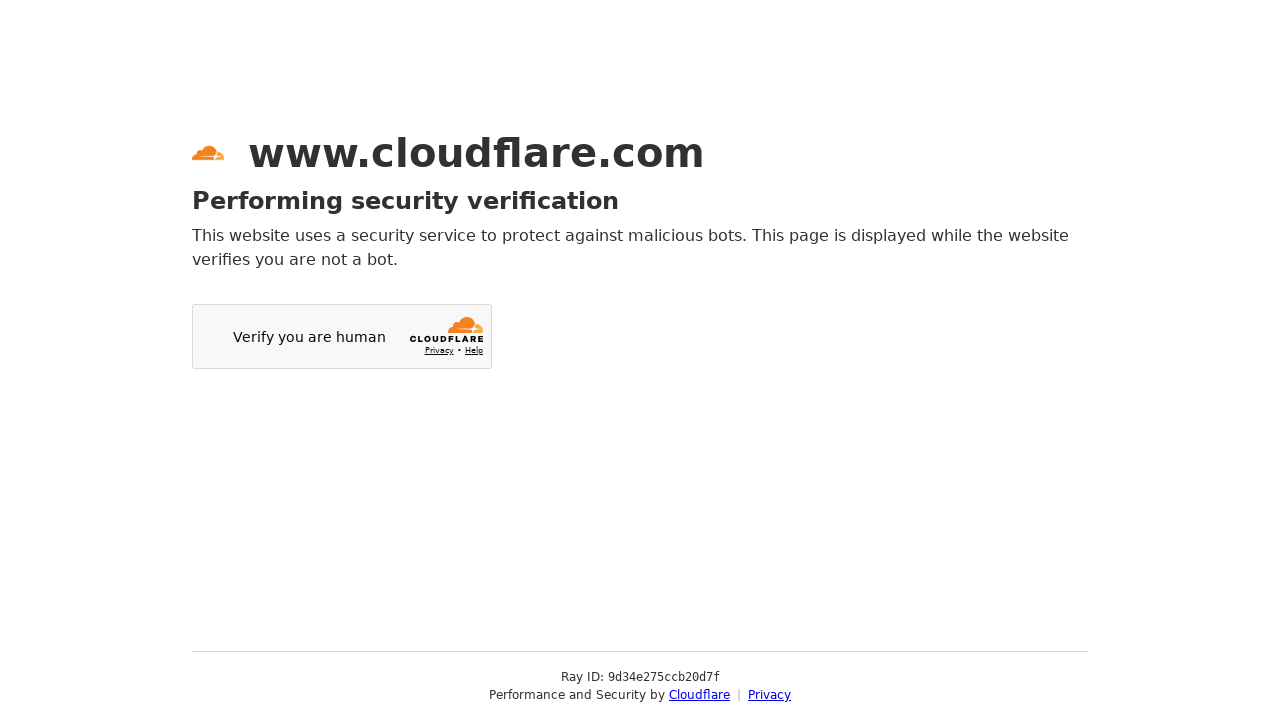